Tests the search functionality on Python.org by entering a search query "pycon" and clicking the submit button to verify search works

Starting URL: http://www.python.org

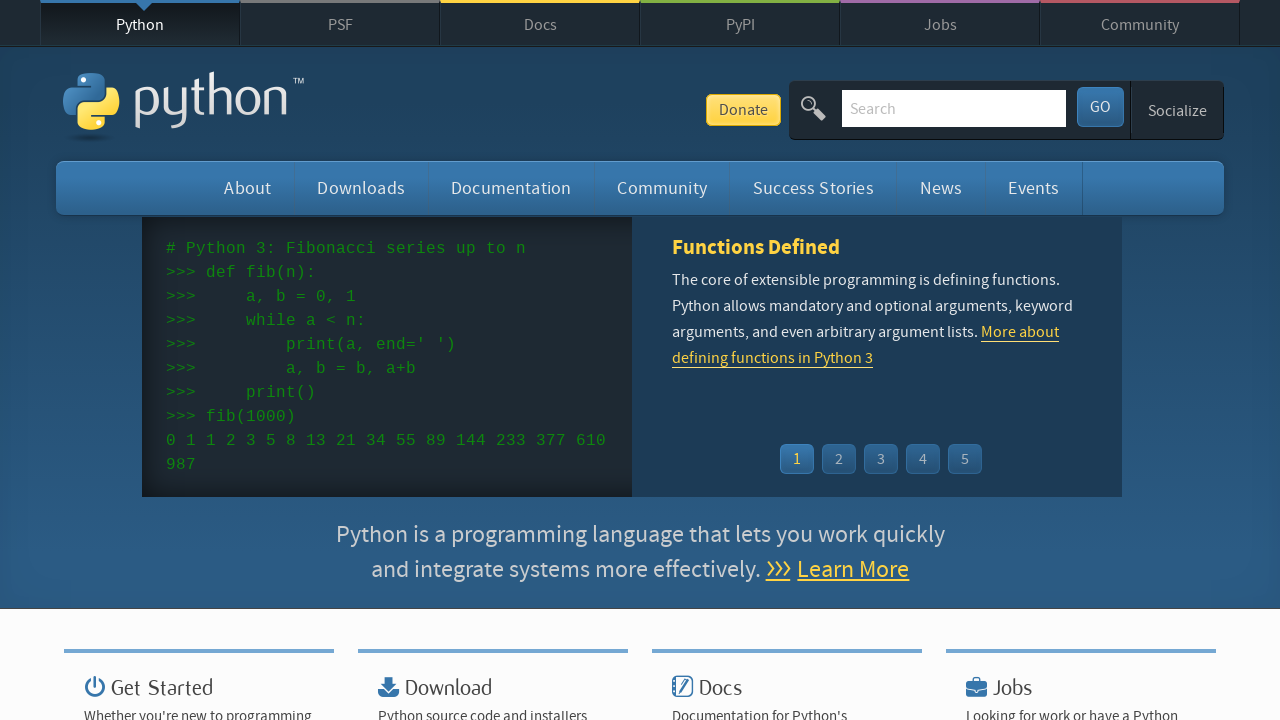

Search box is present on Python.org
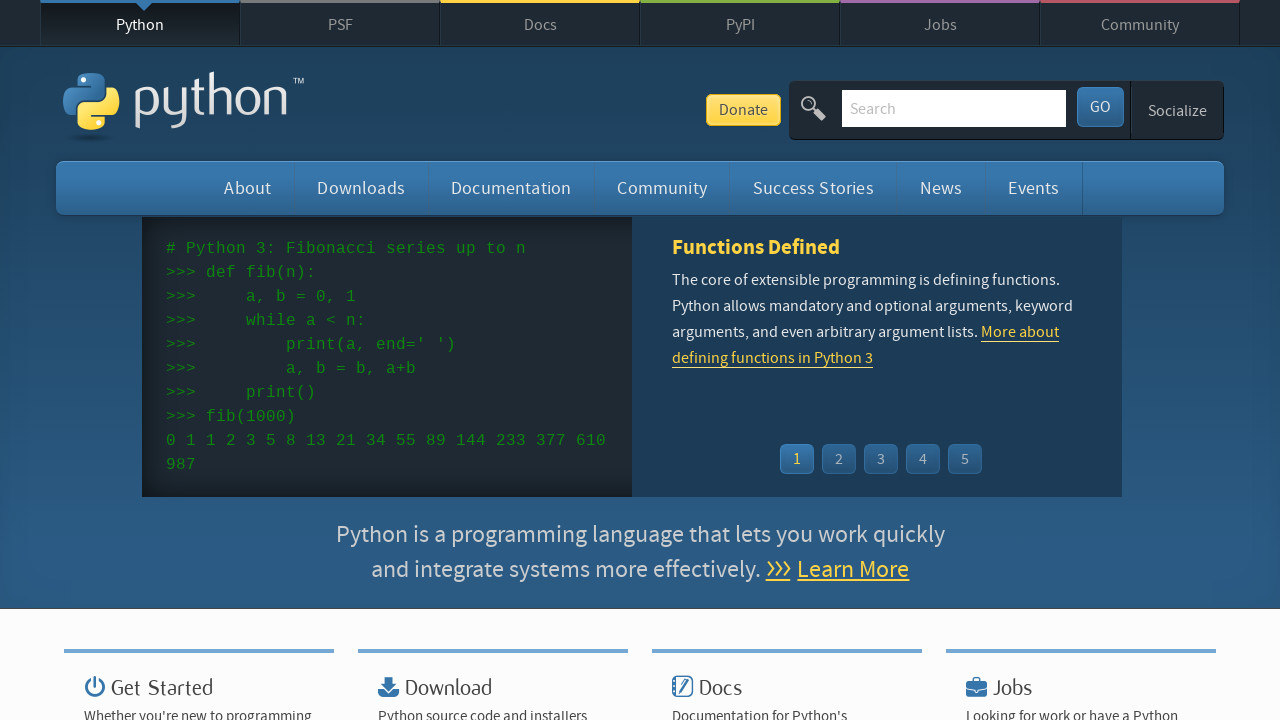

Filled search box with query 'pycon' on input[name='q']
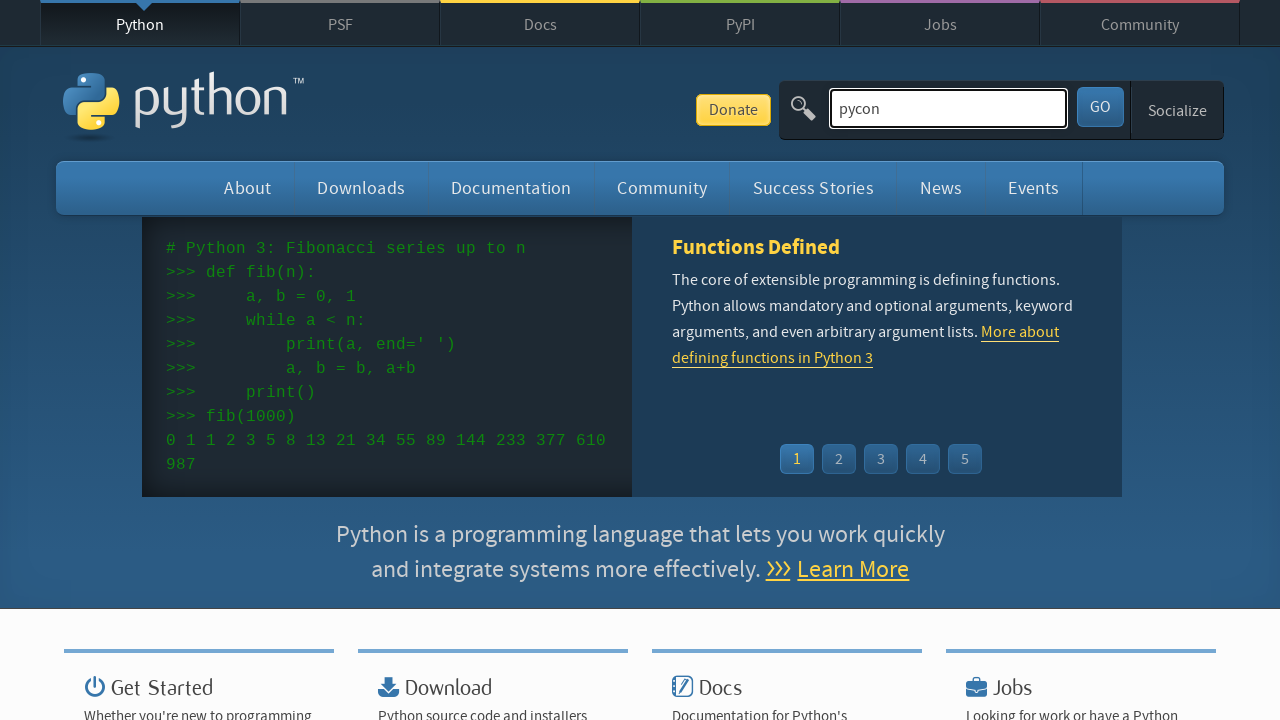

Clicked submit button to search for 'pycon' at (1100, 107) on #submit
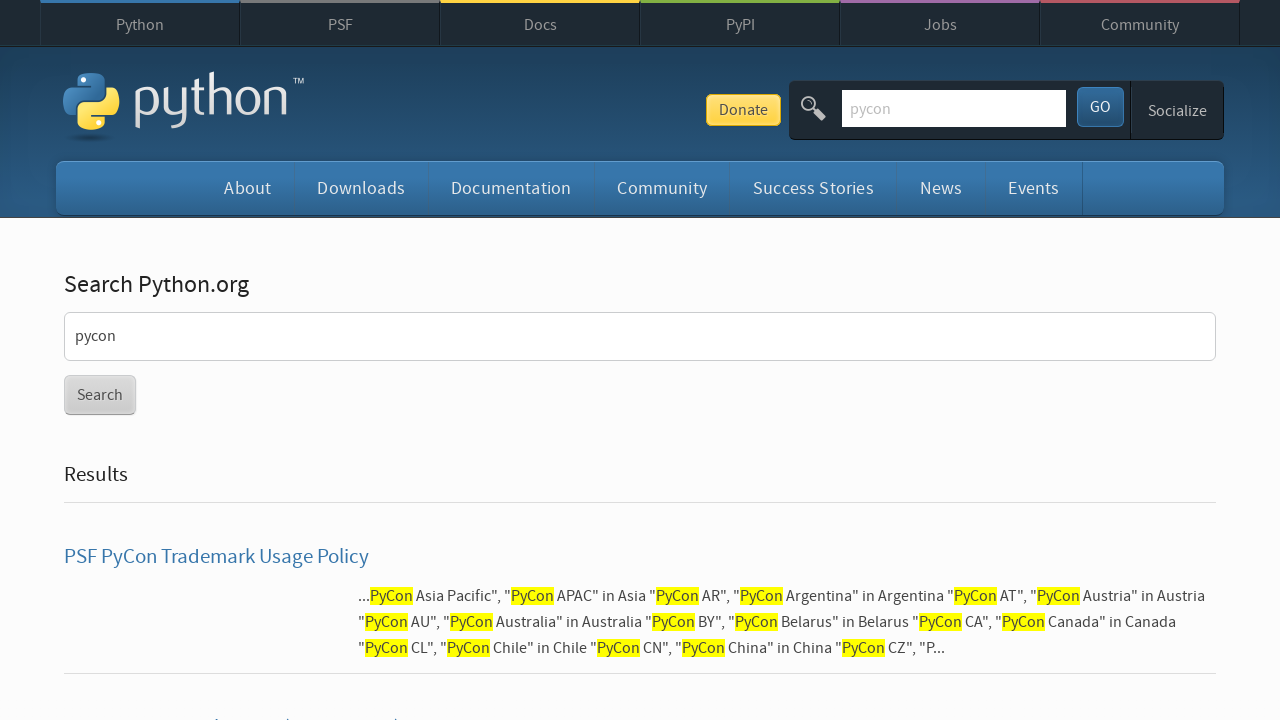

Search results page loaded successfully
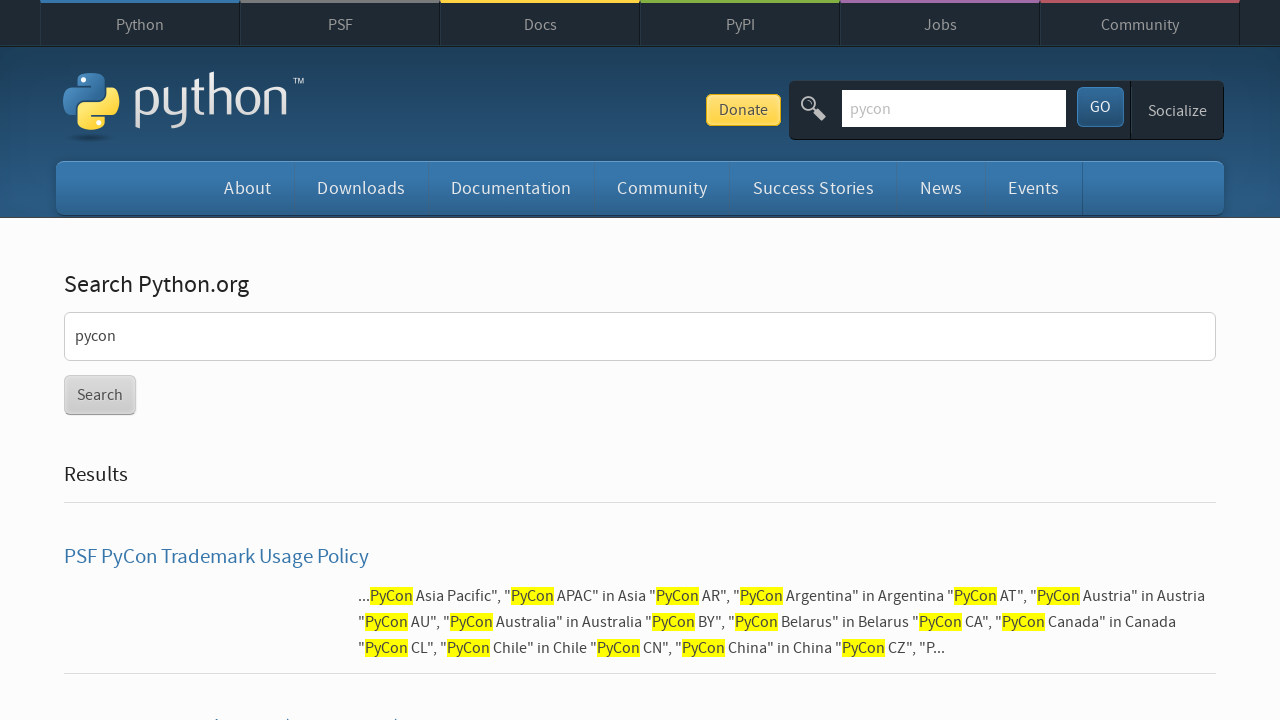

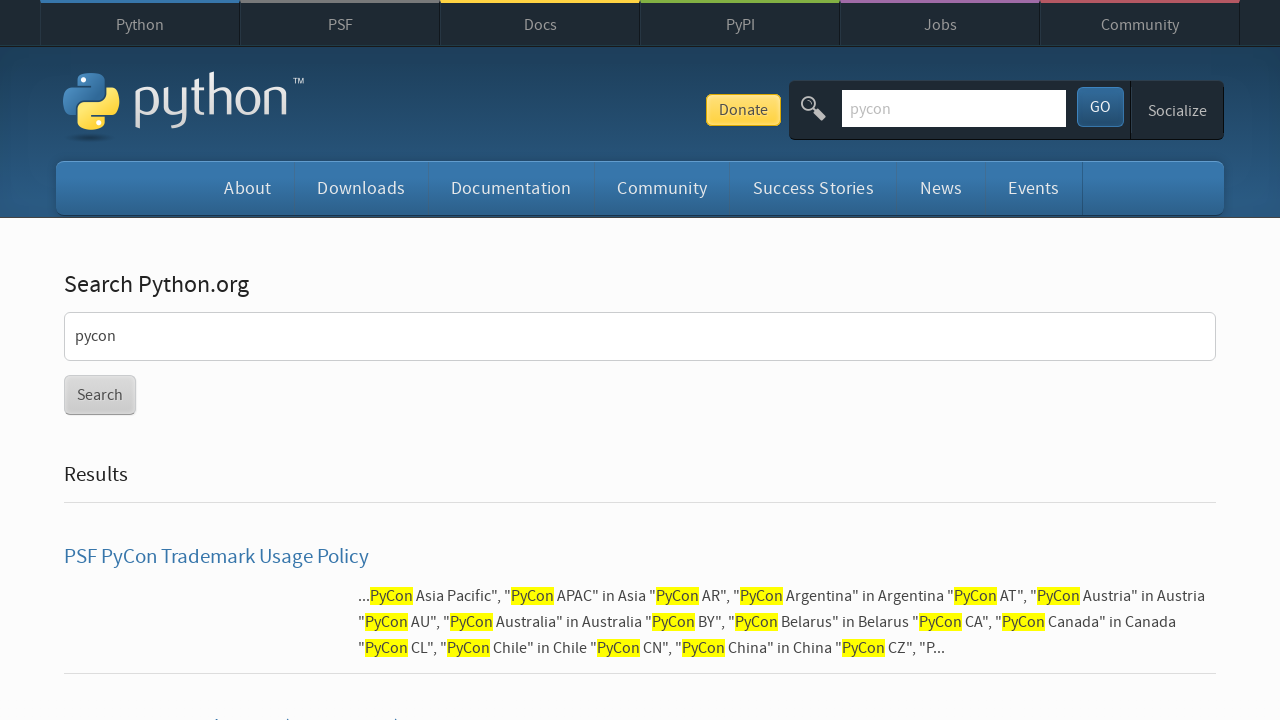